Tests a loading images page by waiting for images to load and verifying that specific image elements are present with their source attributes

Starting URL: https://bonigarcia.dev/selenium-webdriver-java/loading-images.html

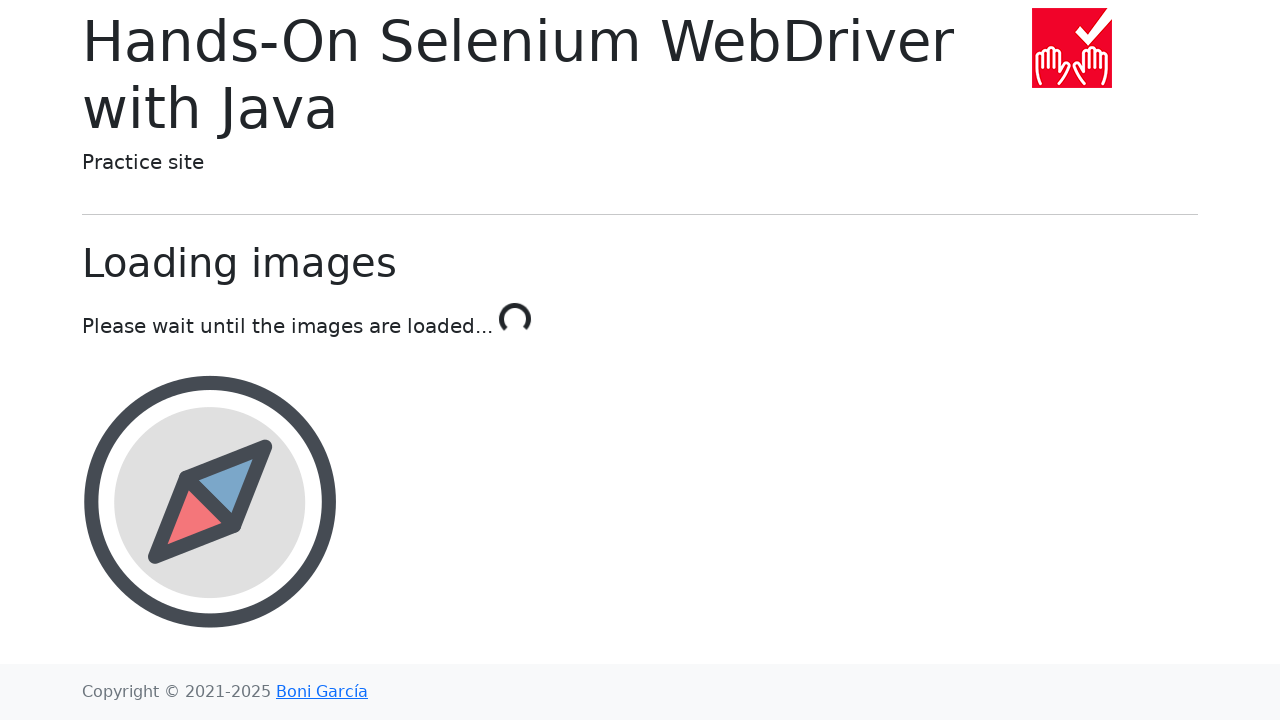

Waited for landscape image to load in image container
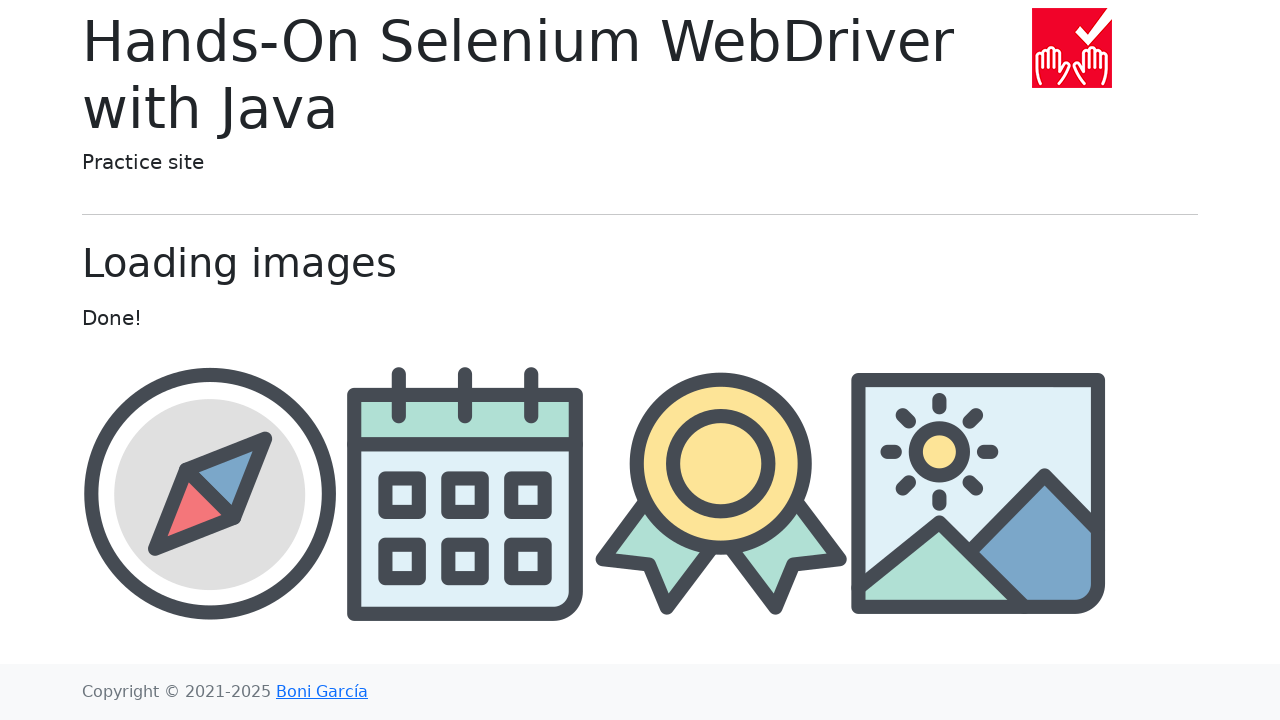

Verified award image is present
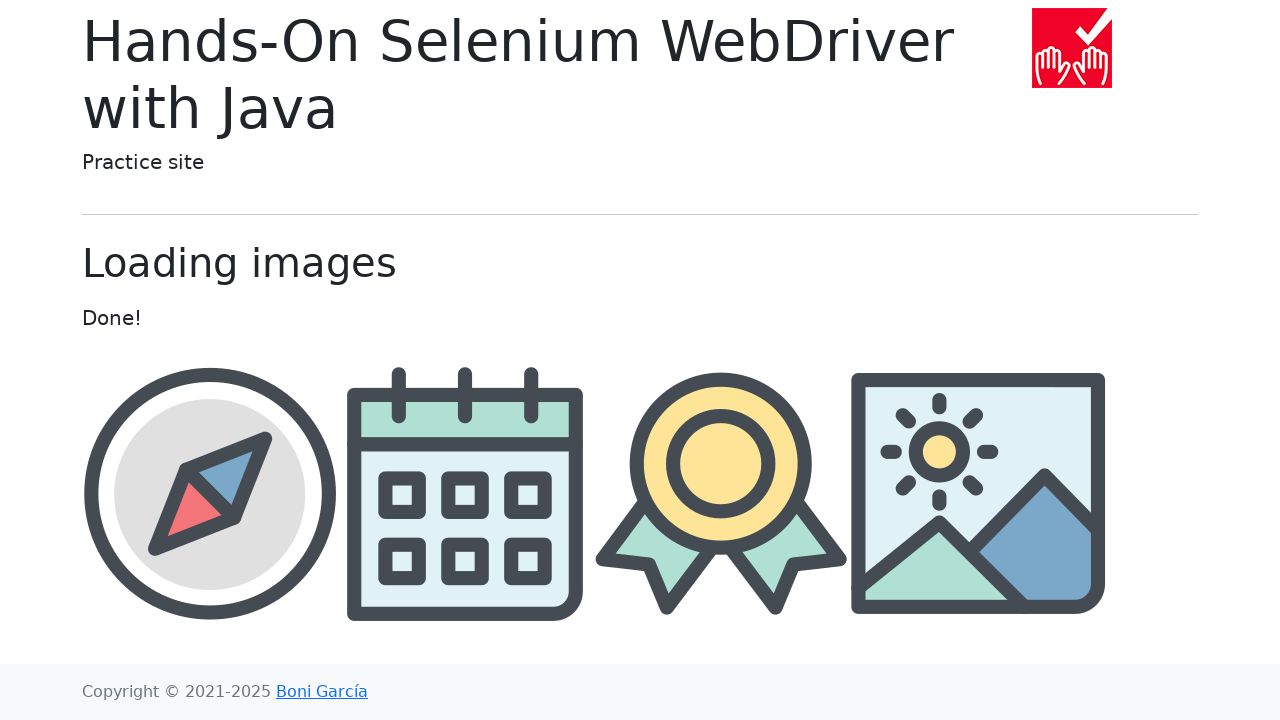

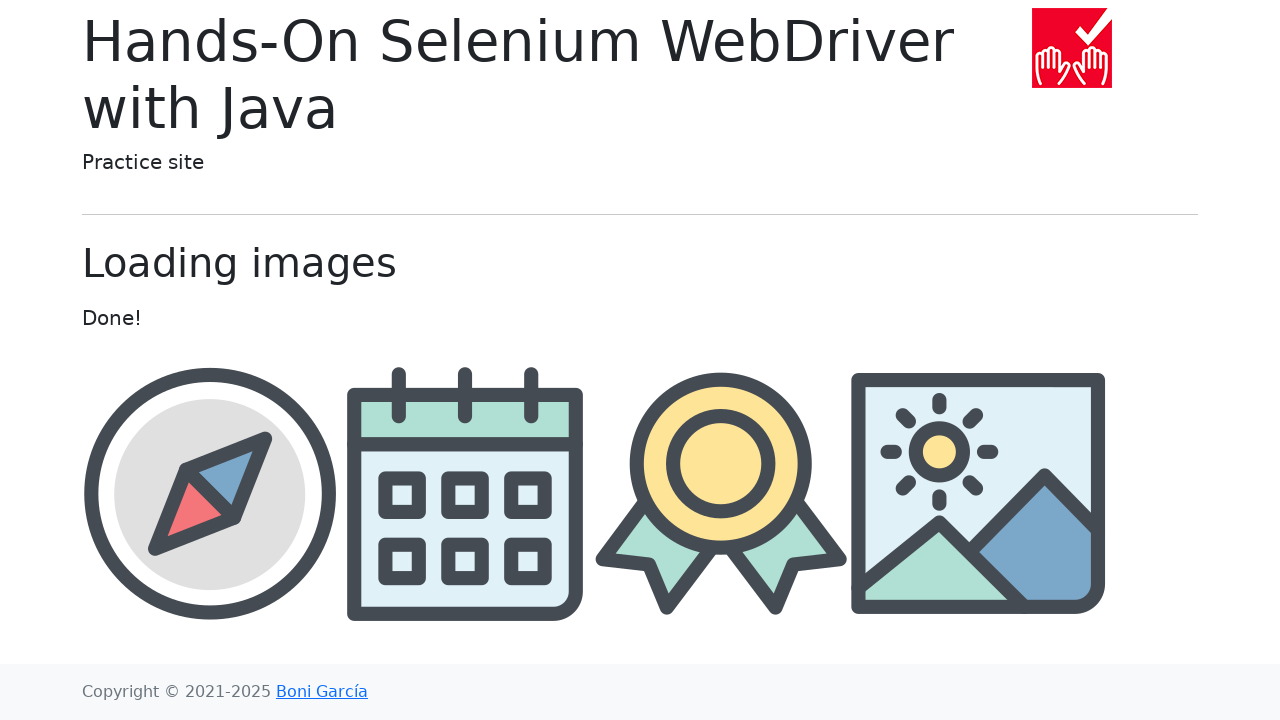